Tests that the todo counter displays the correct number of items as todos are added.

Starting URL: https://demo.playwright.dev/todomvc

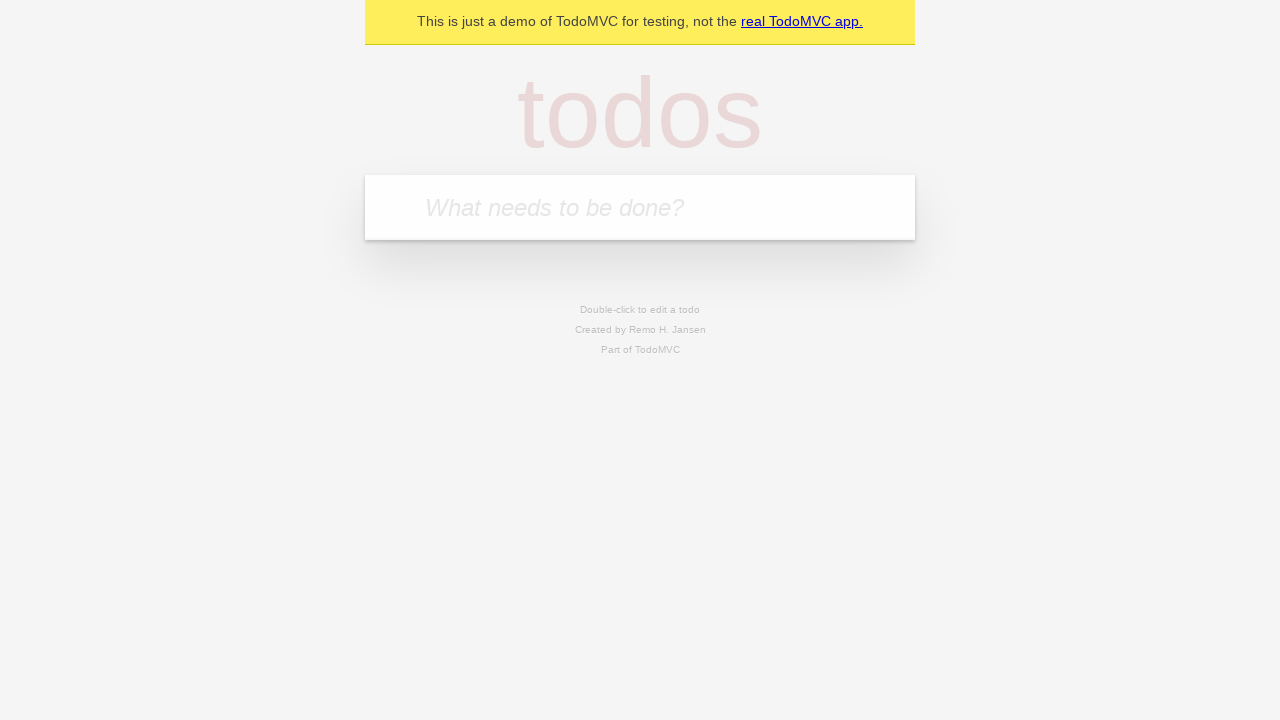

Filled todo input with 'buy some cheese' on internal:attr=[placeholder="What needs to be done?"i]
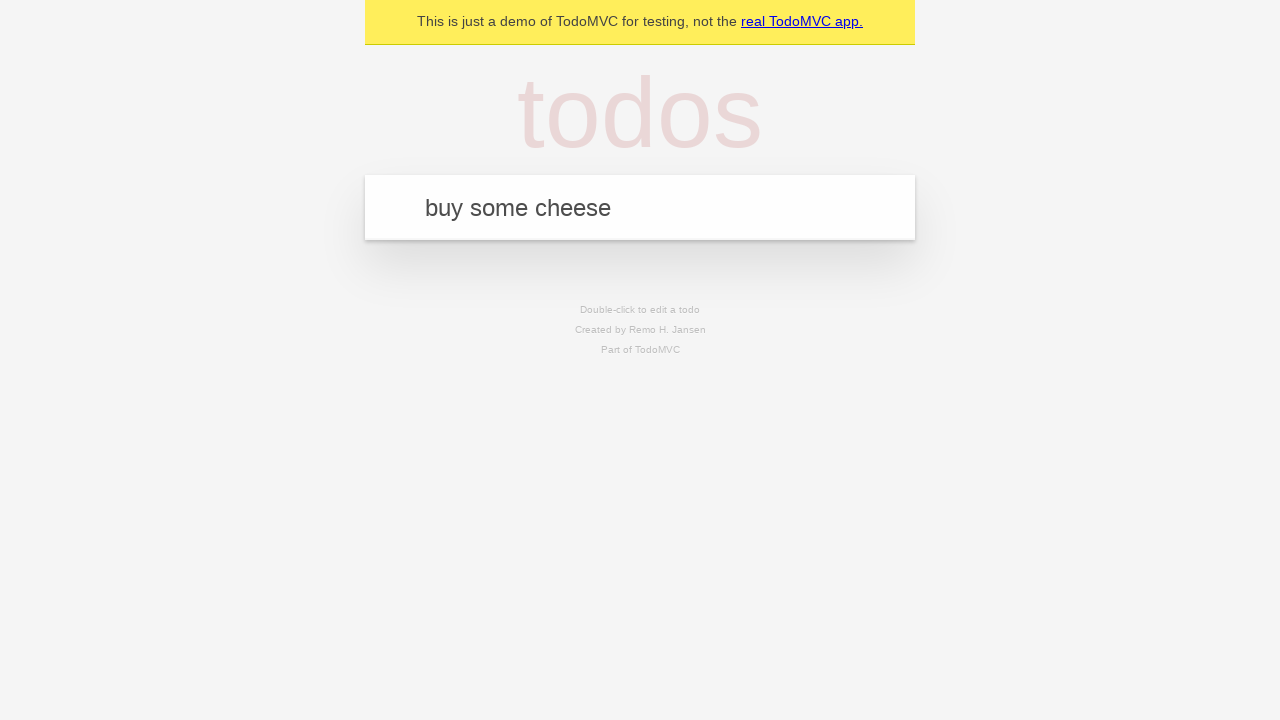

Pressed Enter to add first todo item on internal:attr=[placeholder="What needs to be done?"i]
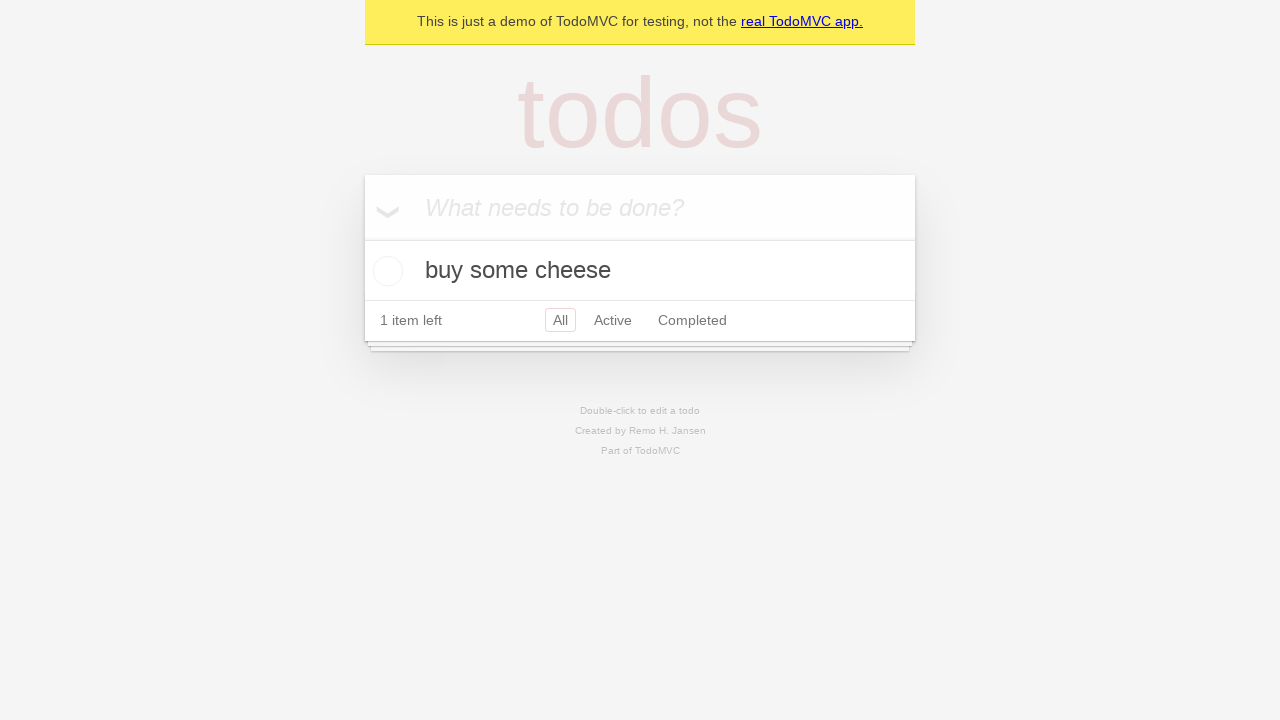

Todo counter element loaded
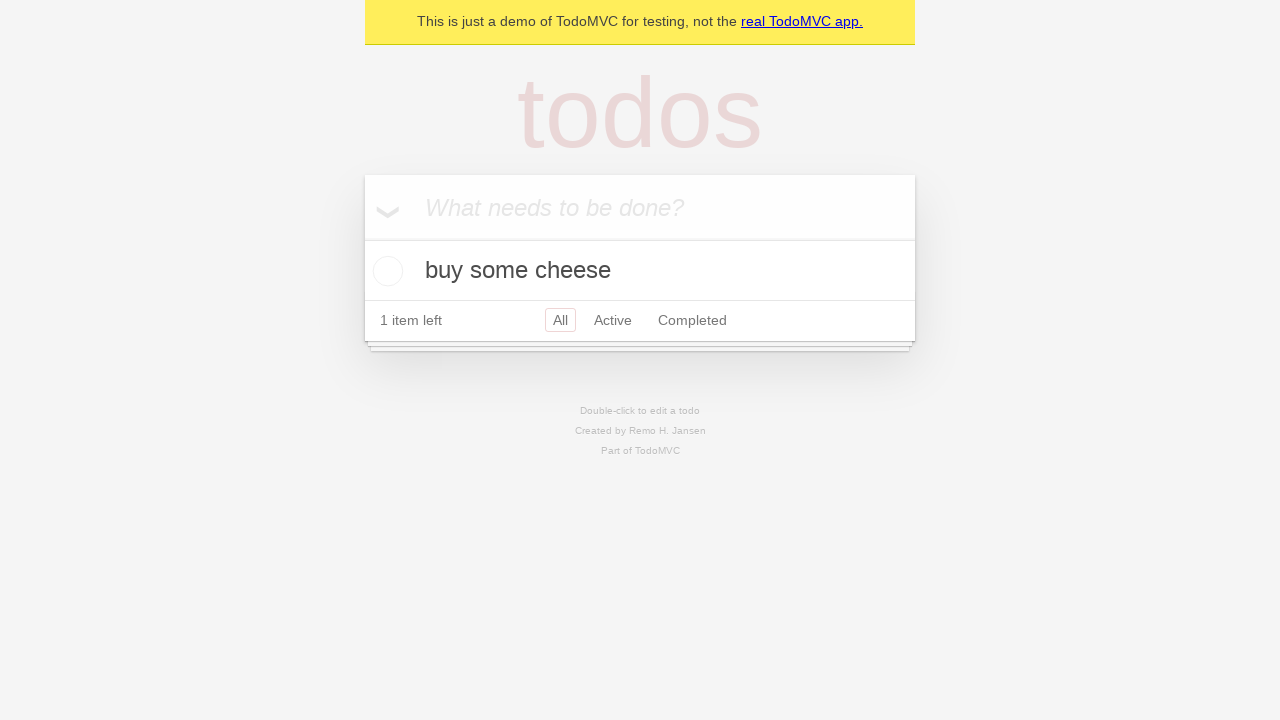

Filled todo input with 'feed the cat' on internal:attr=[placeholder="What needs to be done?"i]
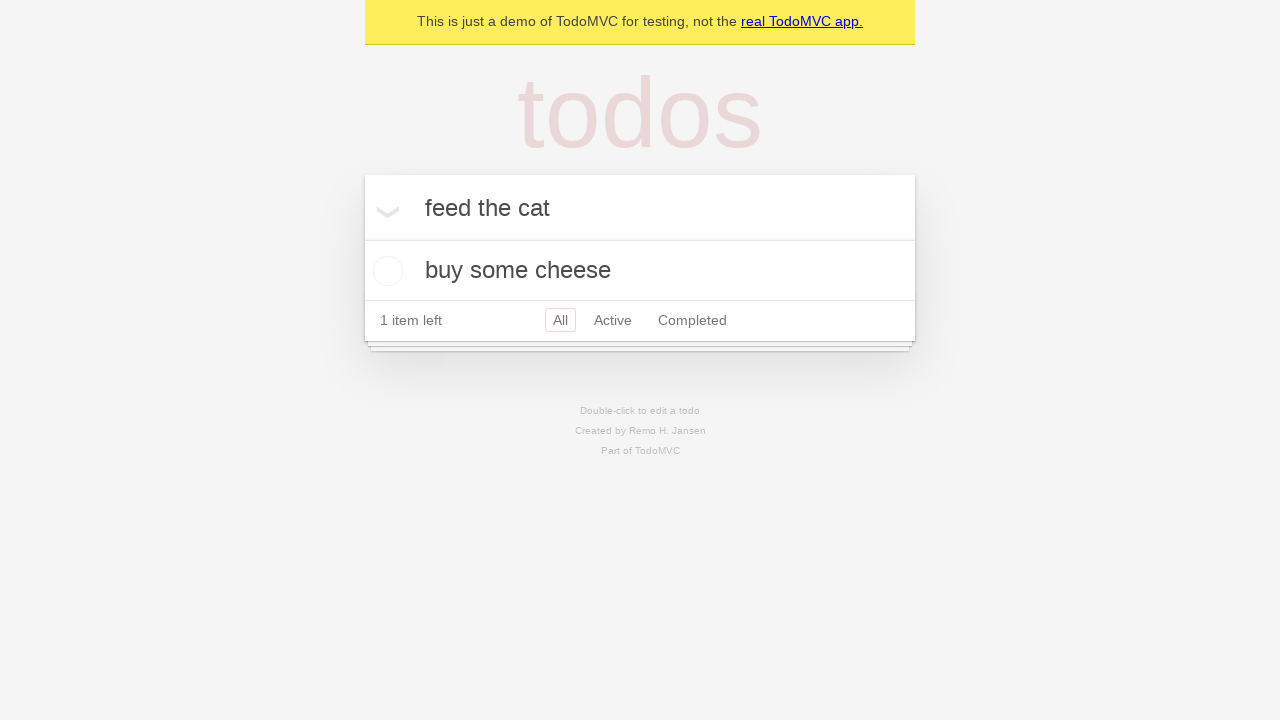

Pressed Enter to add second todo item on internal:attr=[placeholder="What needs to be done?"i]
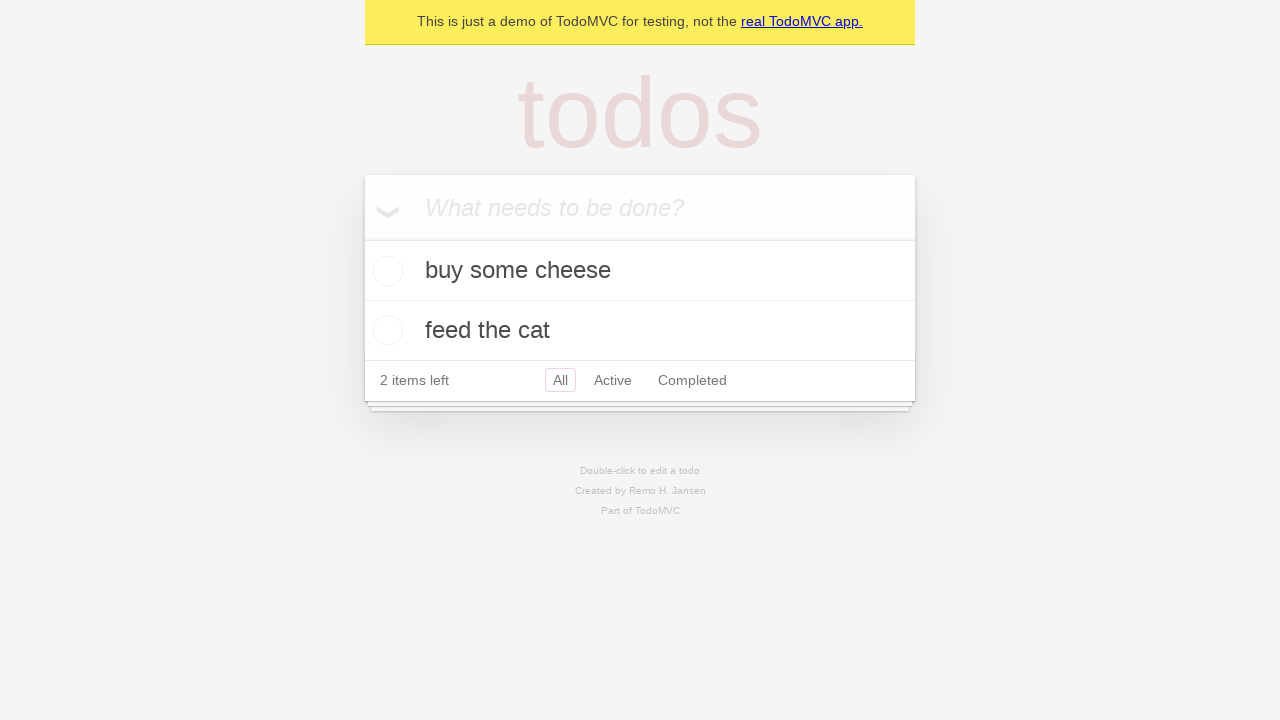

Todo counter updated to display 2 items
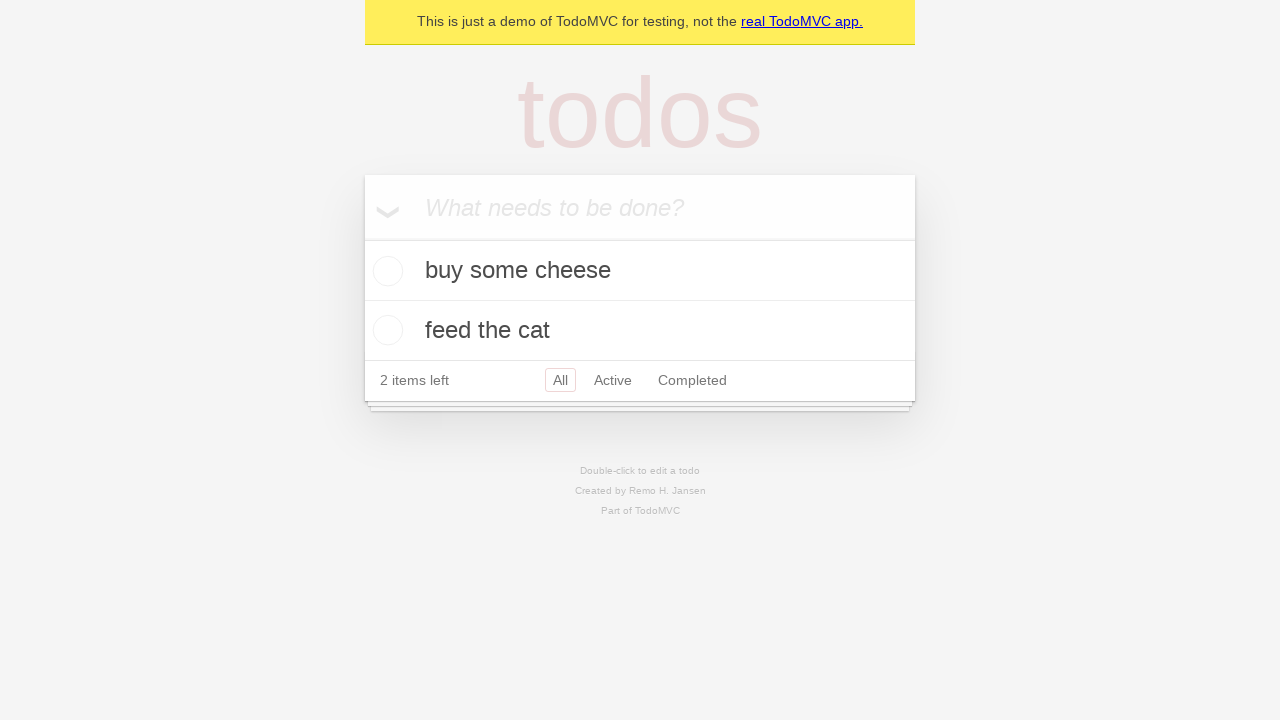

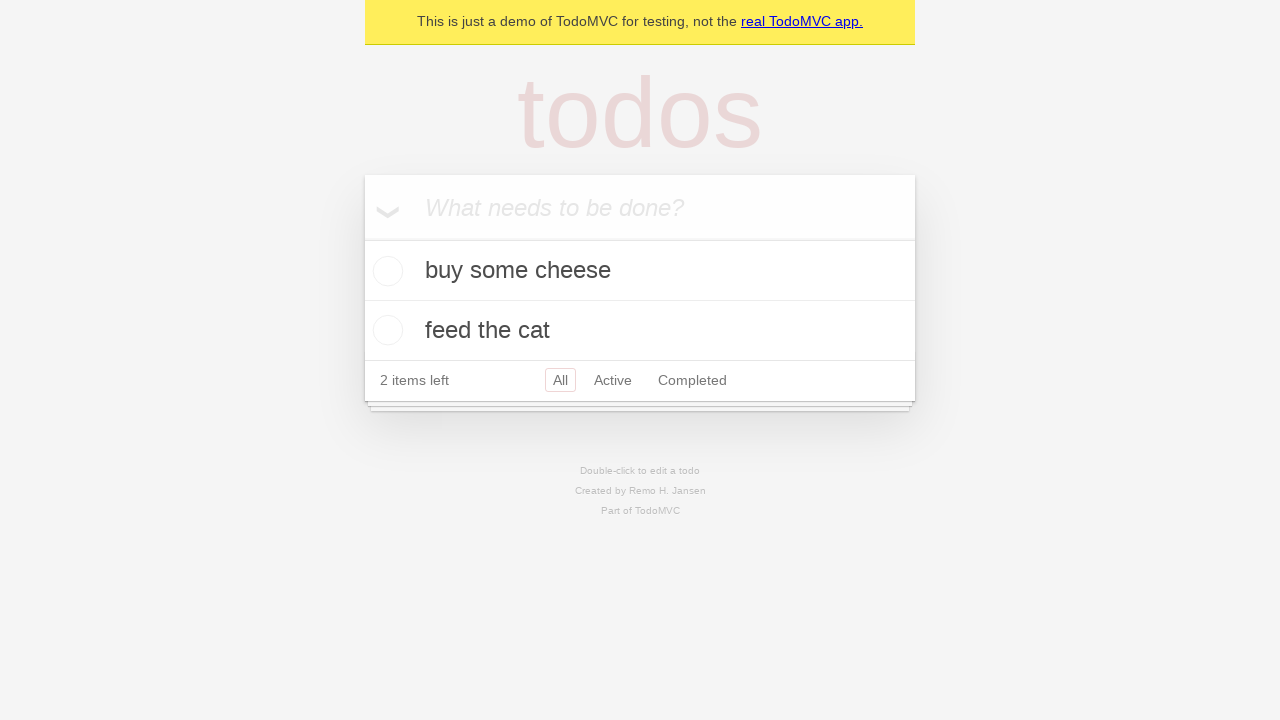